Tests navigation to the esoteric languages top rated list and verifies Shakespeare language appears within the top 10 positions.

Starting URL: http://www.99-bottles-of-beer.net/toplist.html

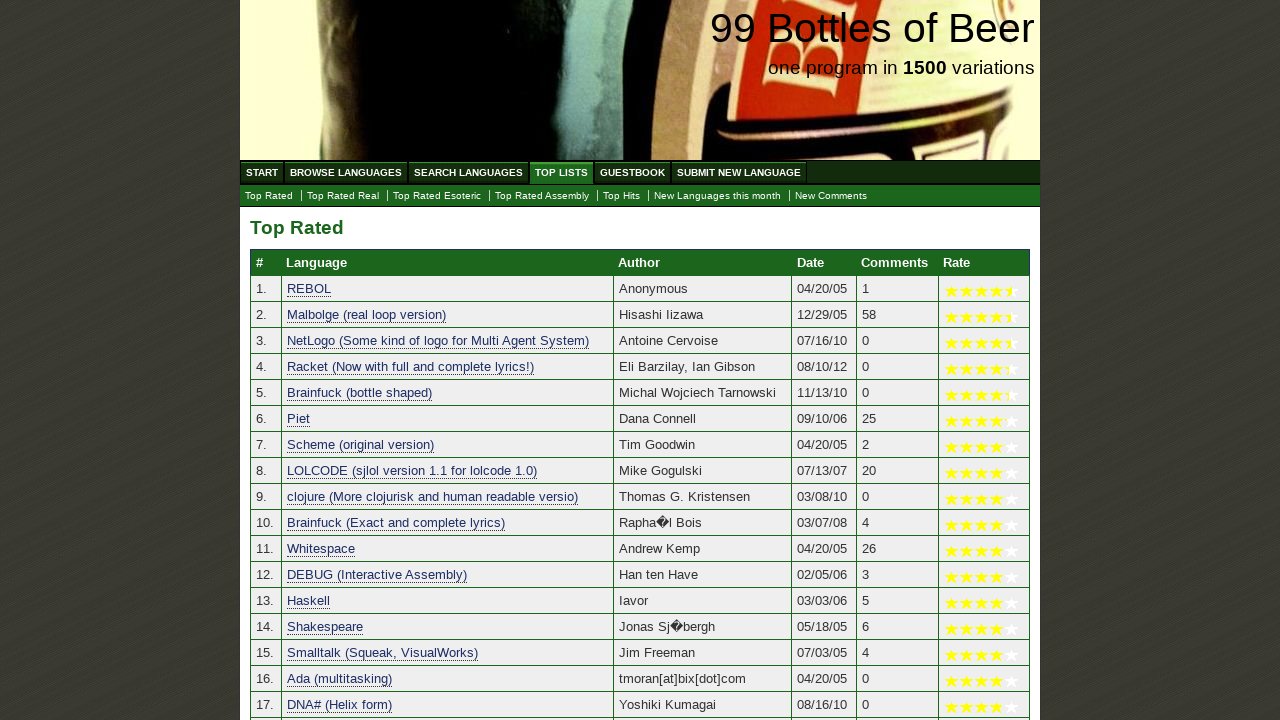

Clicked on Top Rated Esoteric Languages submenu at (437, 196) on xpath=//li/a[@href='./toplist_esoteric.html']
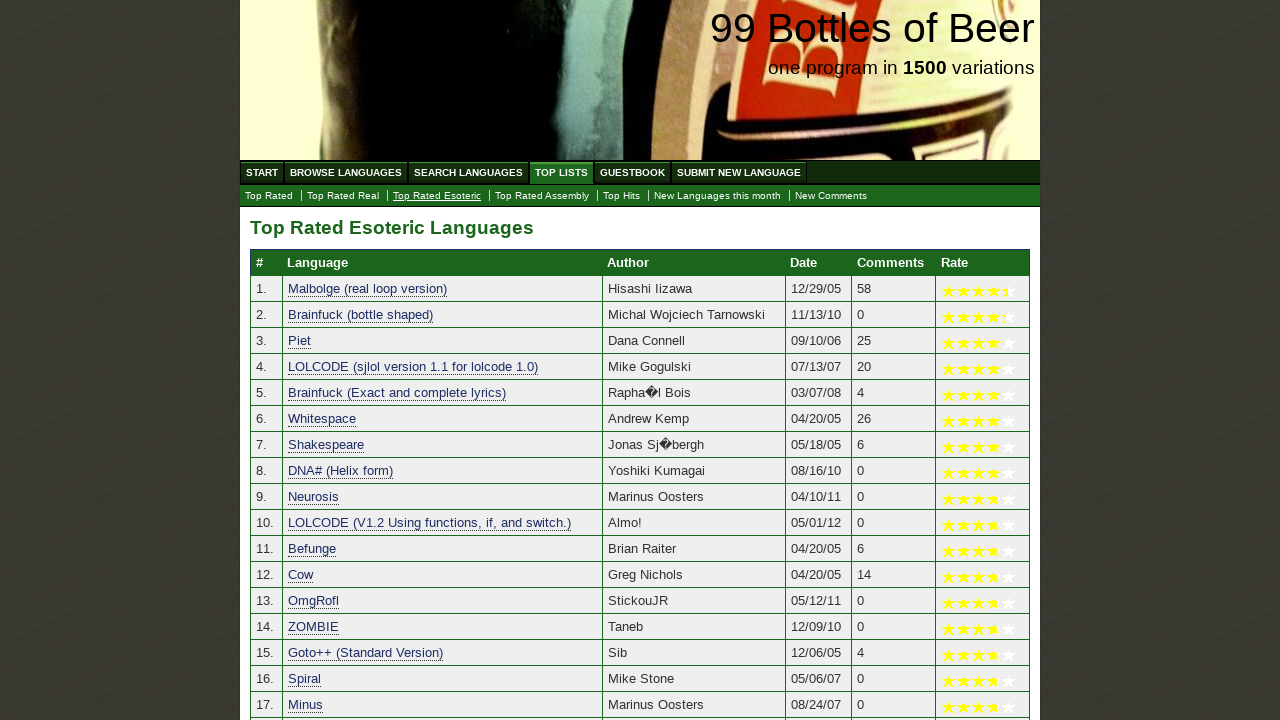

Waited for esoteric languages table to load
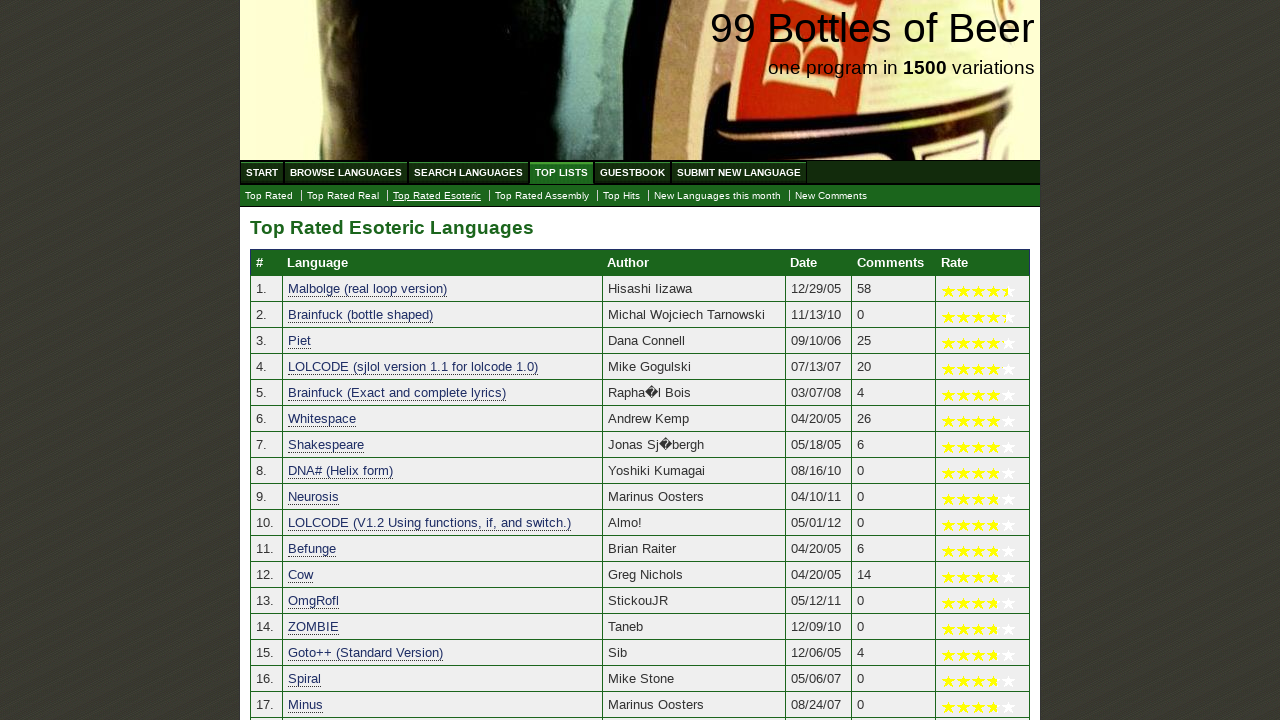

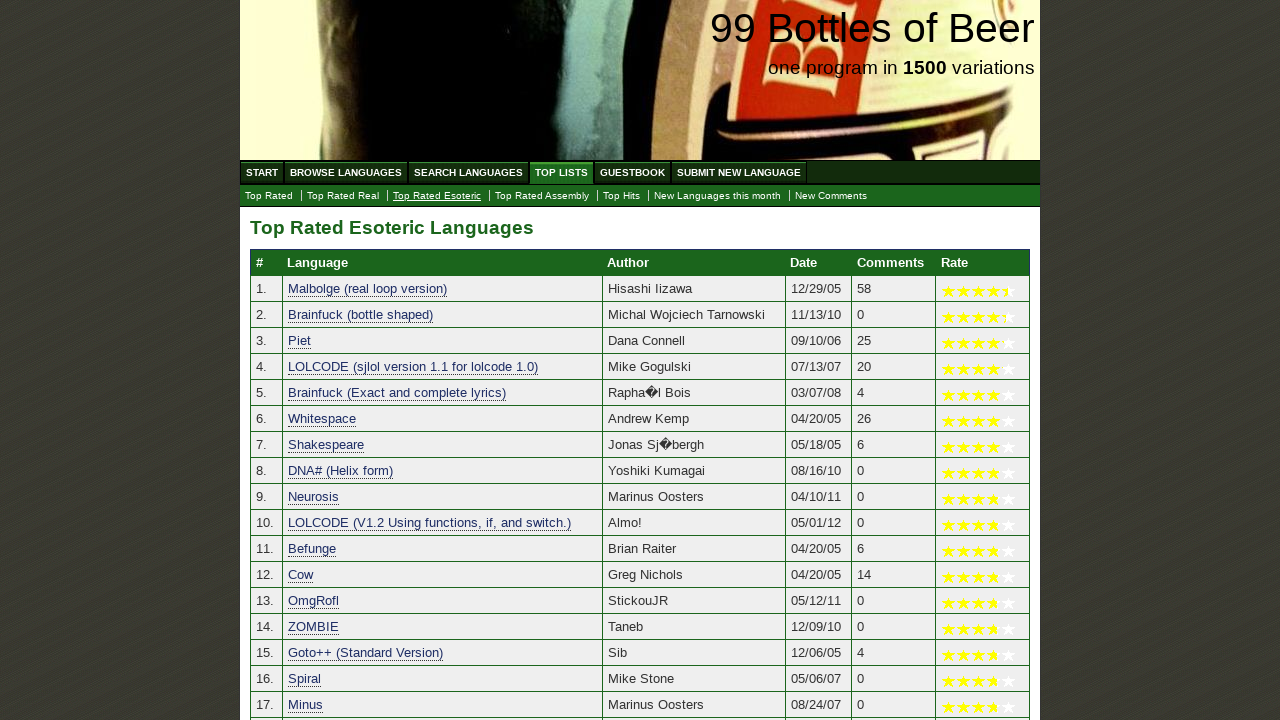